Tests registration form by filling required fields (first name, last name, email) and submitting the form, then verifies successful registration message

Starting URL: http://suninjuly.github.io/registration1.html

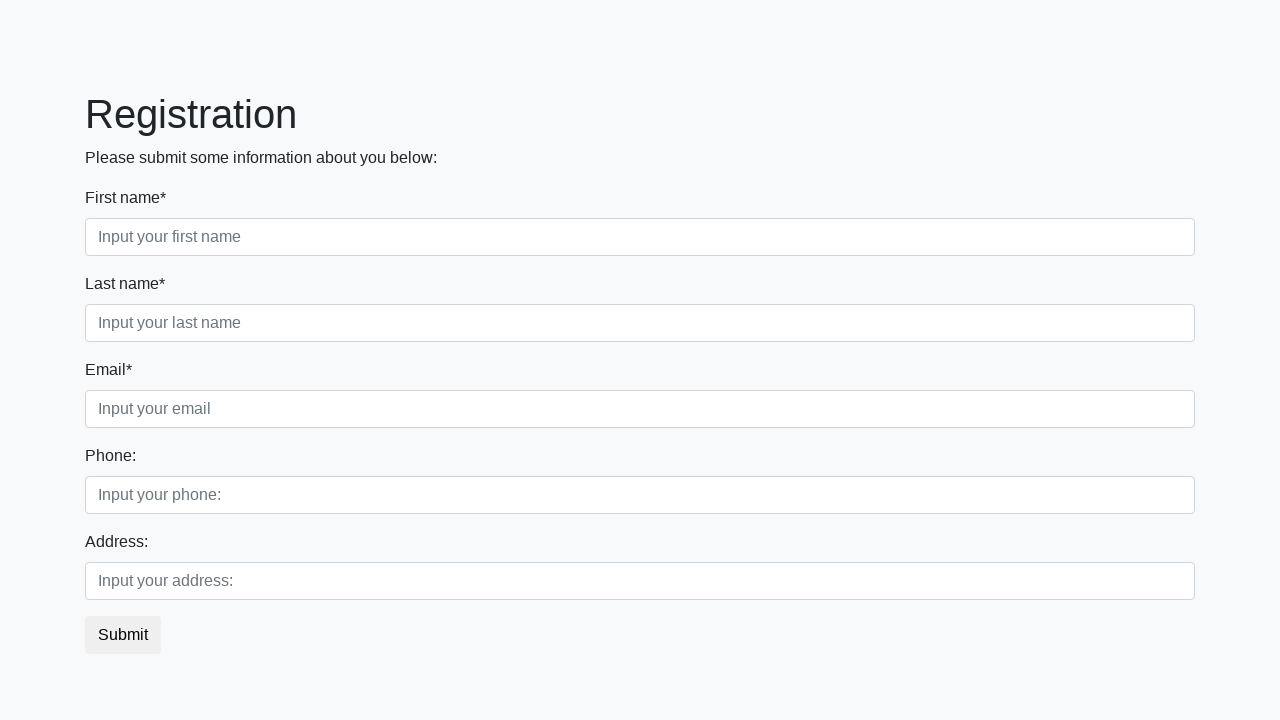

Navigated to registration form page
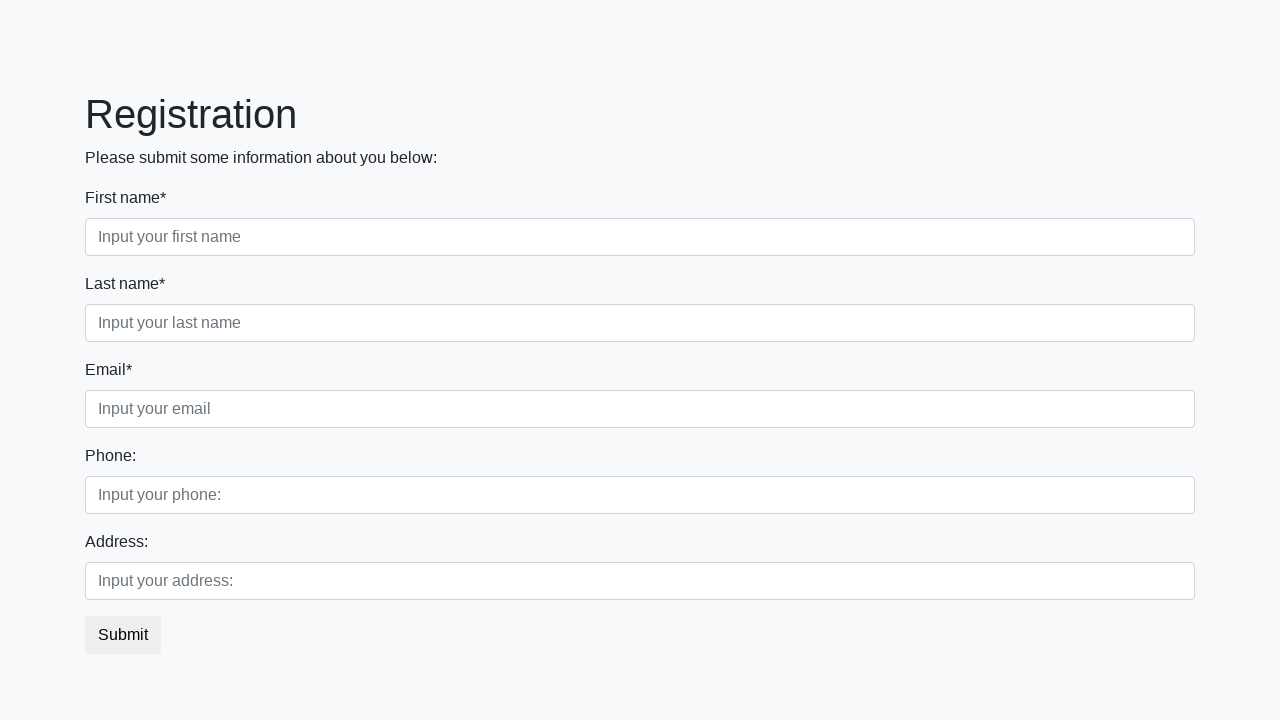

Filled first name field with 'Ivan' on //label[text()="First name*"]/following::input
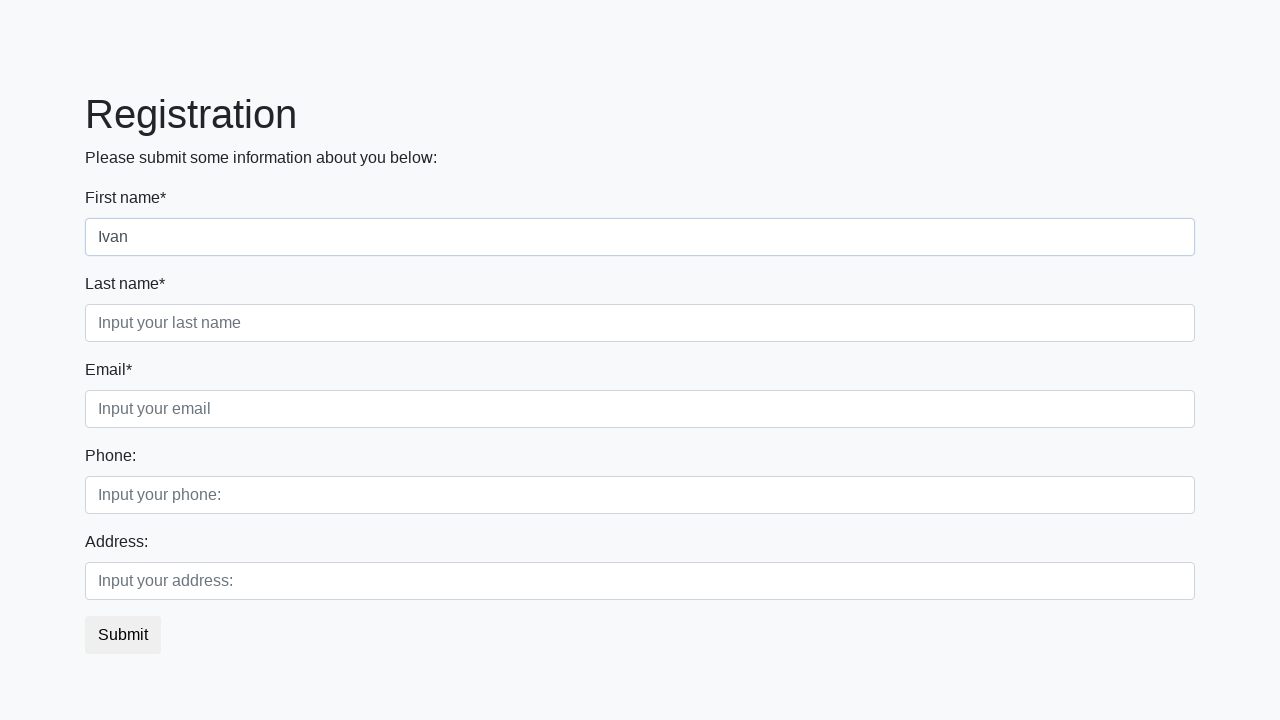

Filled last name field with 'Petrov' on //label[text()="Last name*"]/following::input
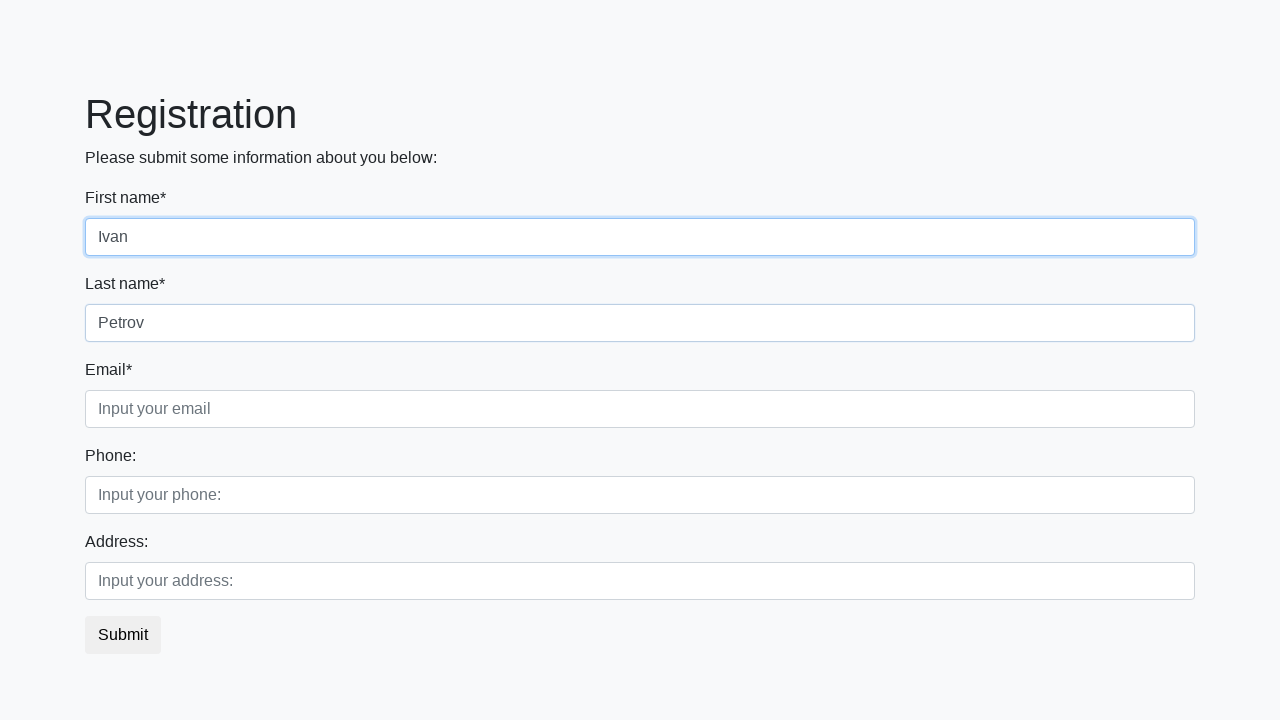

Filled email field with 'test@mail.ru' on //label[text()="Email*"]/following::input
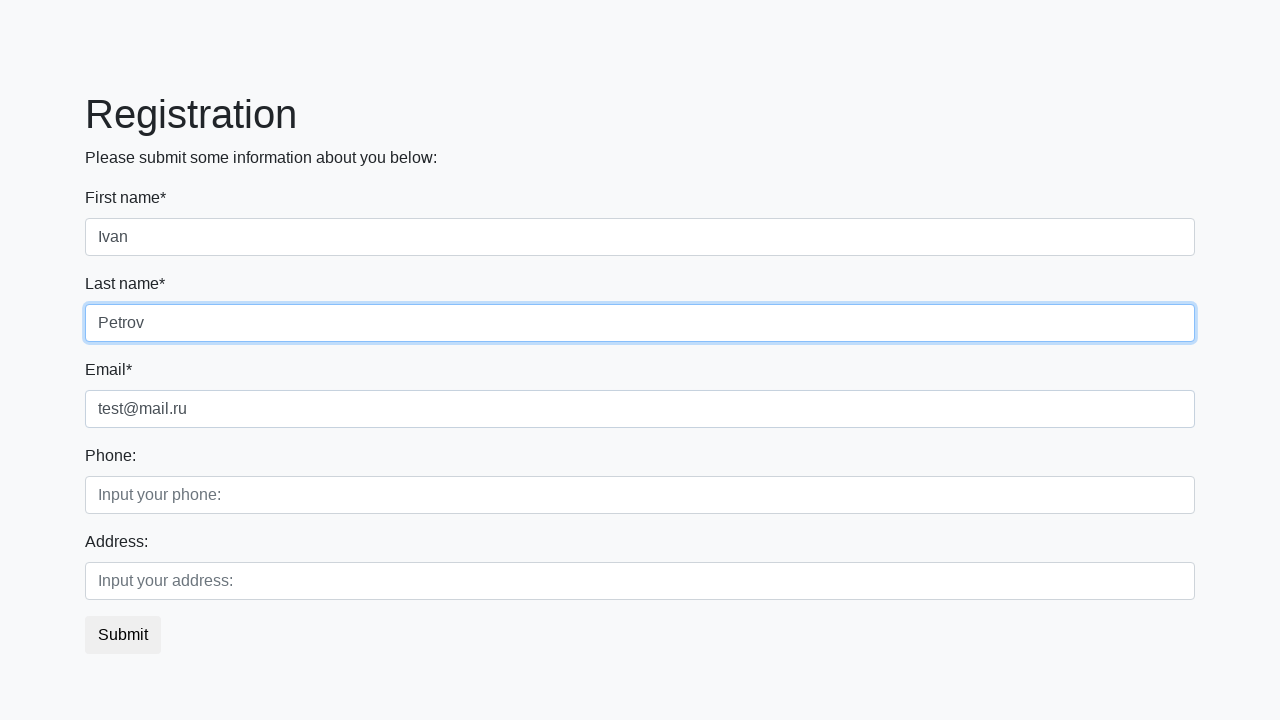

Clicked submit button to register at (123, 635) on button.btn
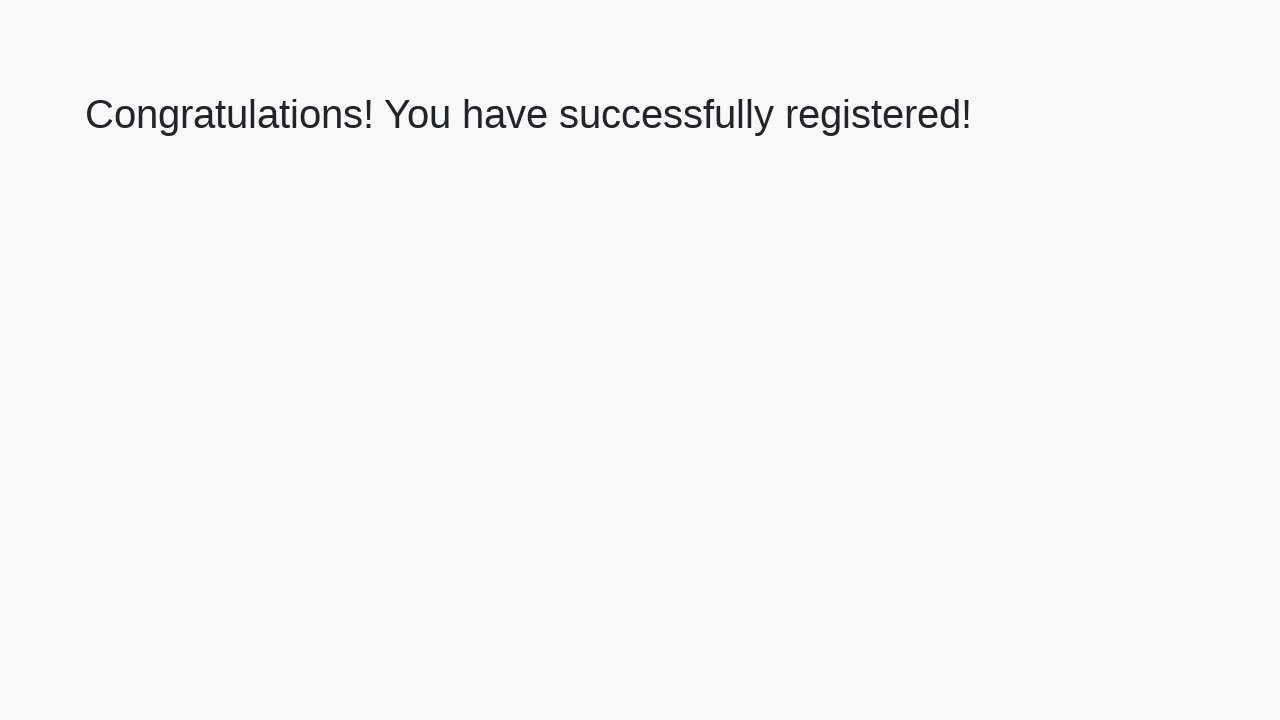

Registration confirmation page loaded
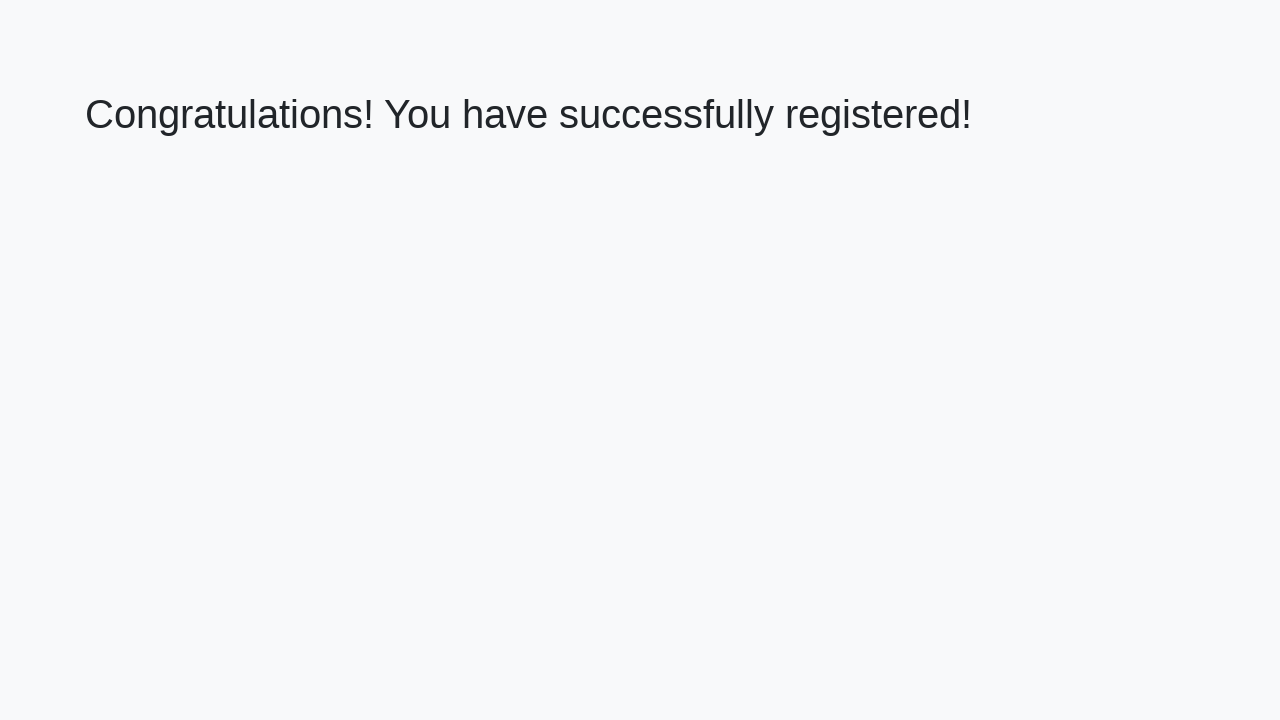

Retrieved heading text from confirmation page
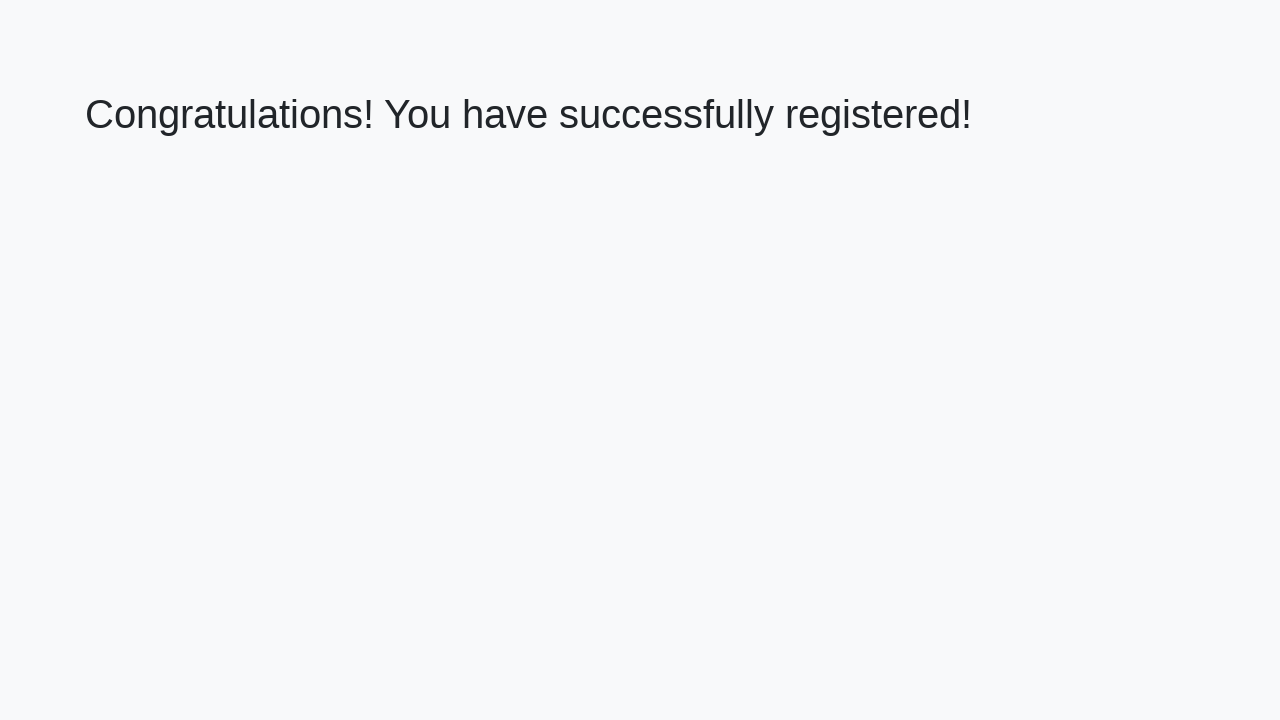

Verified successful registration message displayed
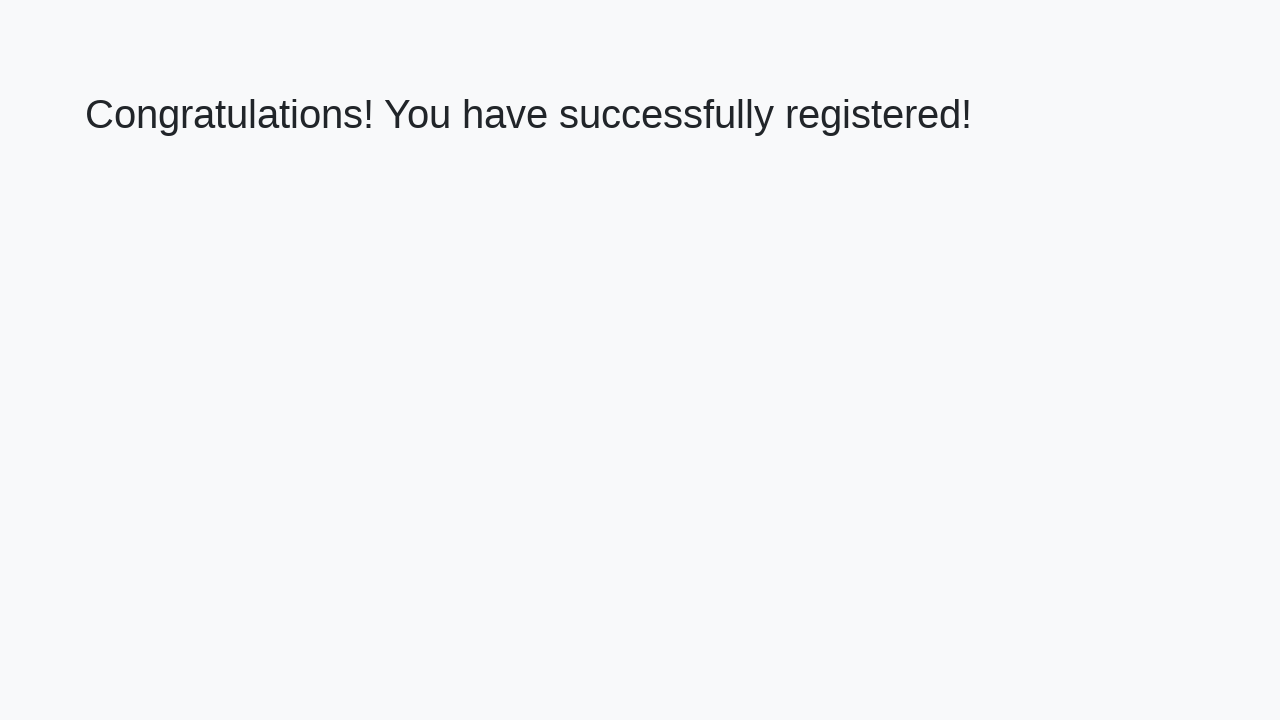

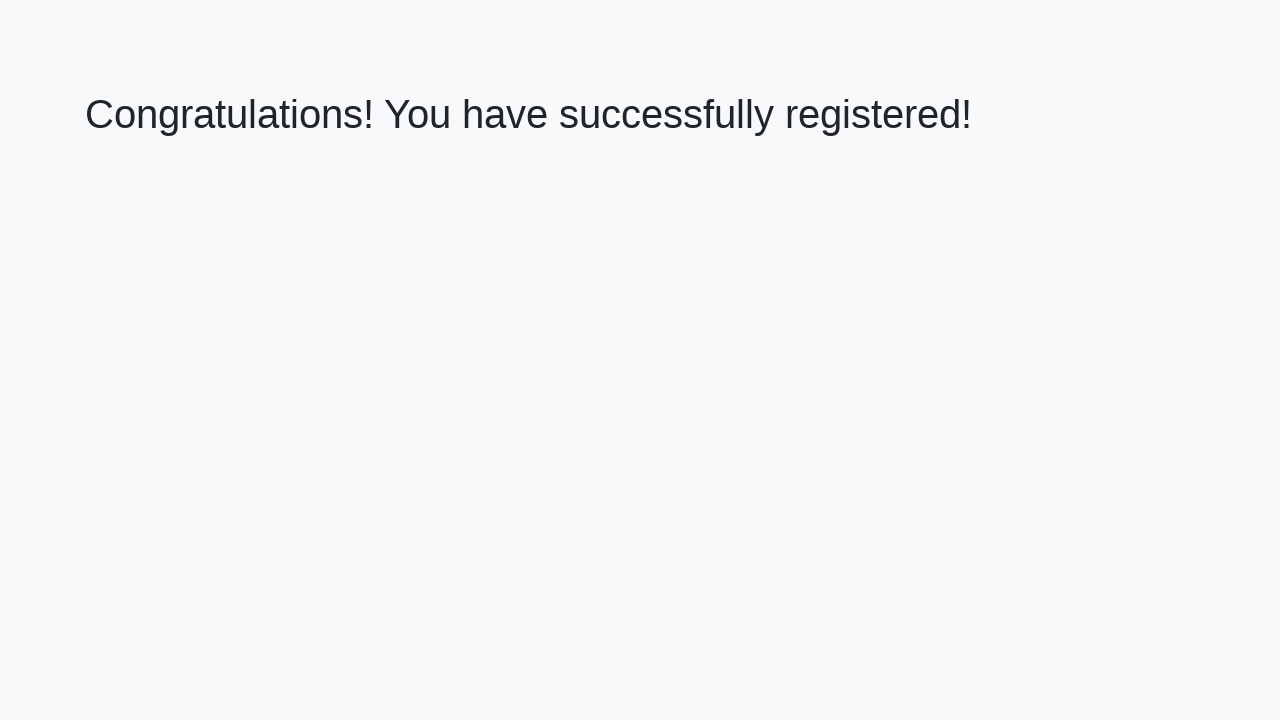